Tests navigation to the home section by clicking the home link in the navigation bar

Starting URL: https://mrjohn5on.github.io

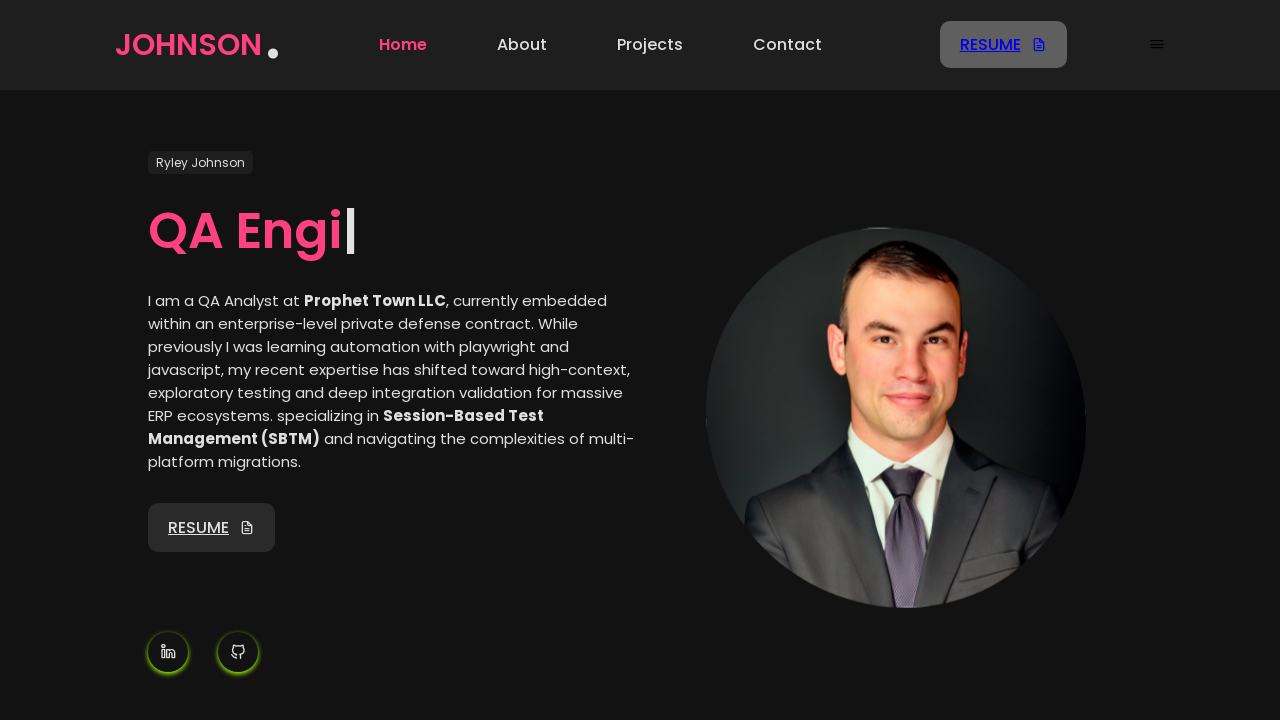

Clicked the home link in the navigation bar at (403, 45) on a[href="#home"], nav a:has-text("Home")
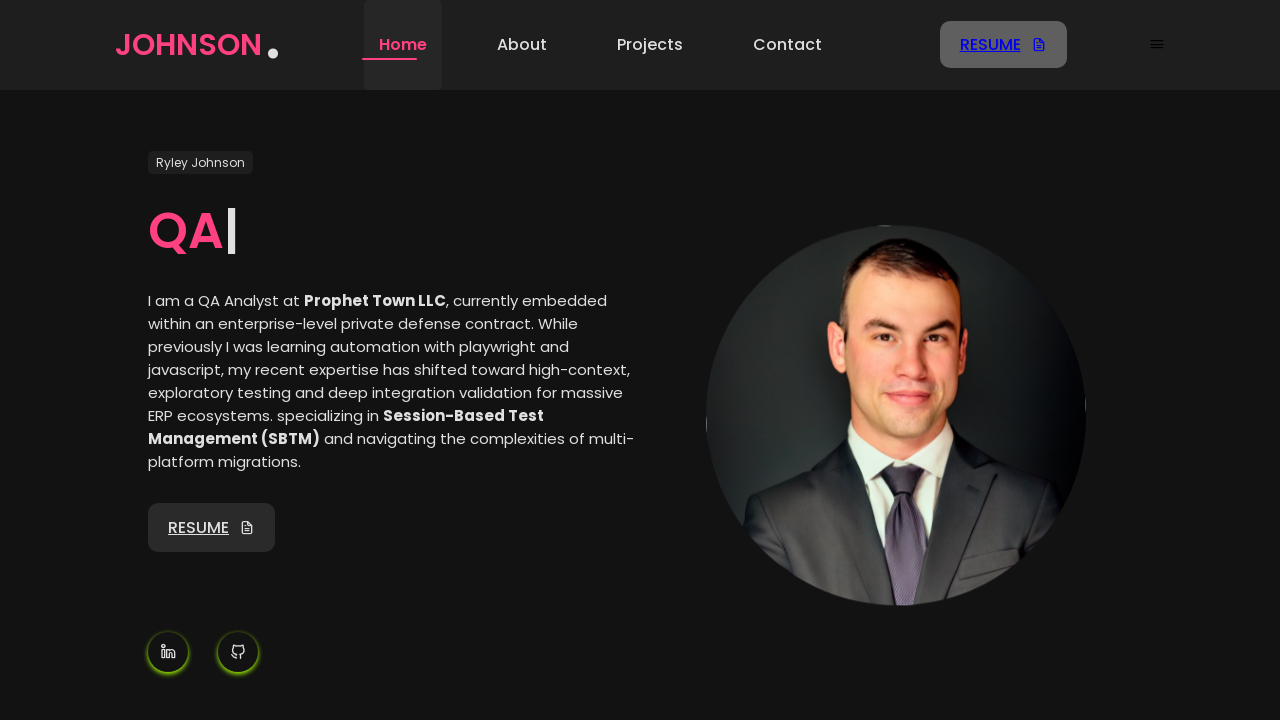

Navigated to home section - URL updated to #home
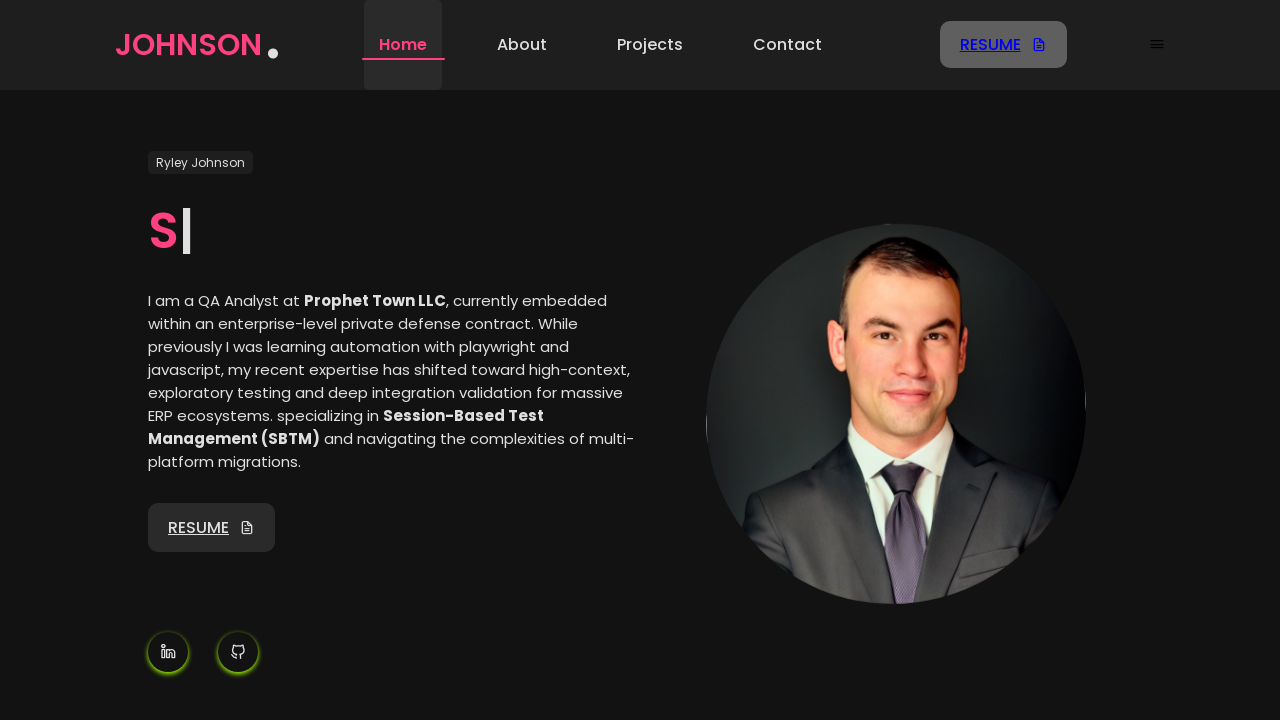

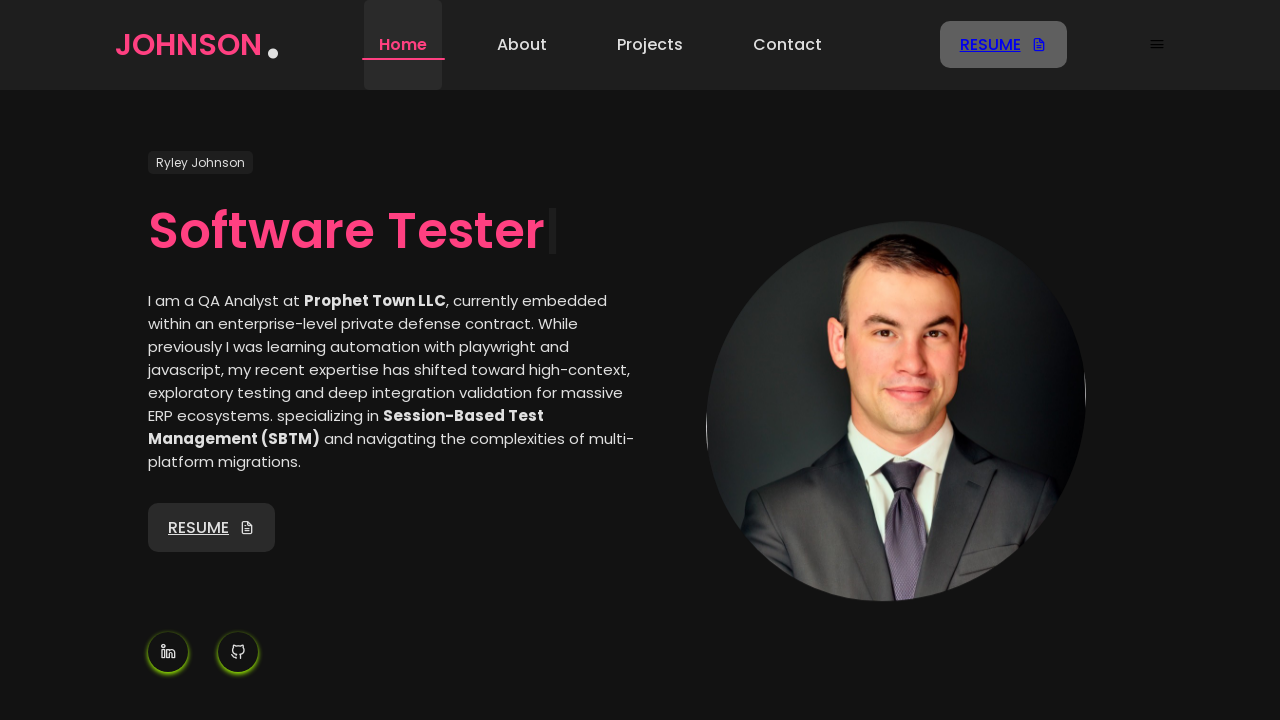